Tests the search functionality on the Virgo Healthcare website by clicking the search icon, entering a product name "Lycowerg", and submitting the search

Starting URL: https://www.virgohealthcare.in/

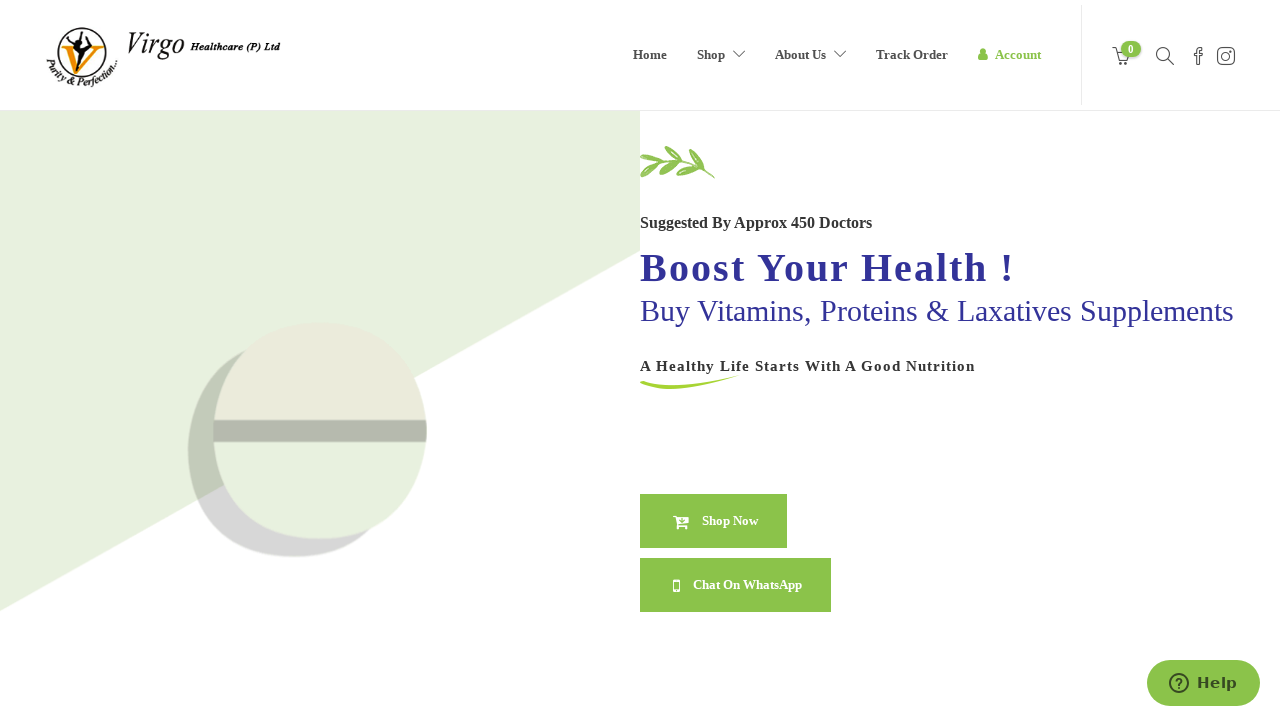

Clicked search icon on Virgo Healthcare website at (1165, 56) on i.icon.icon-magnifier
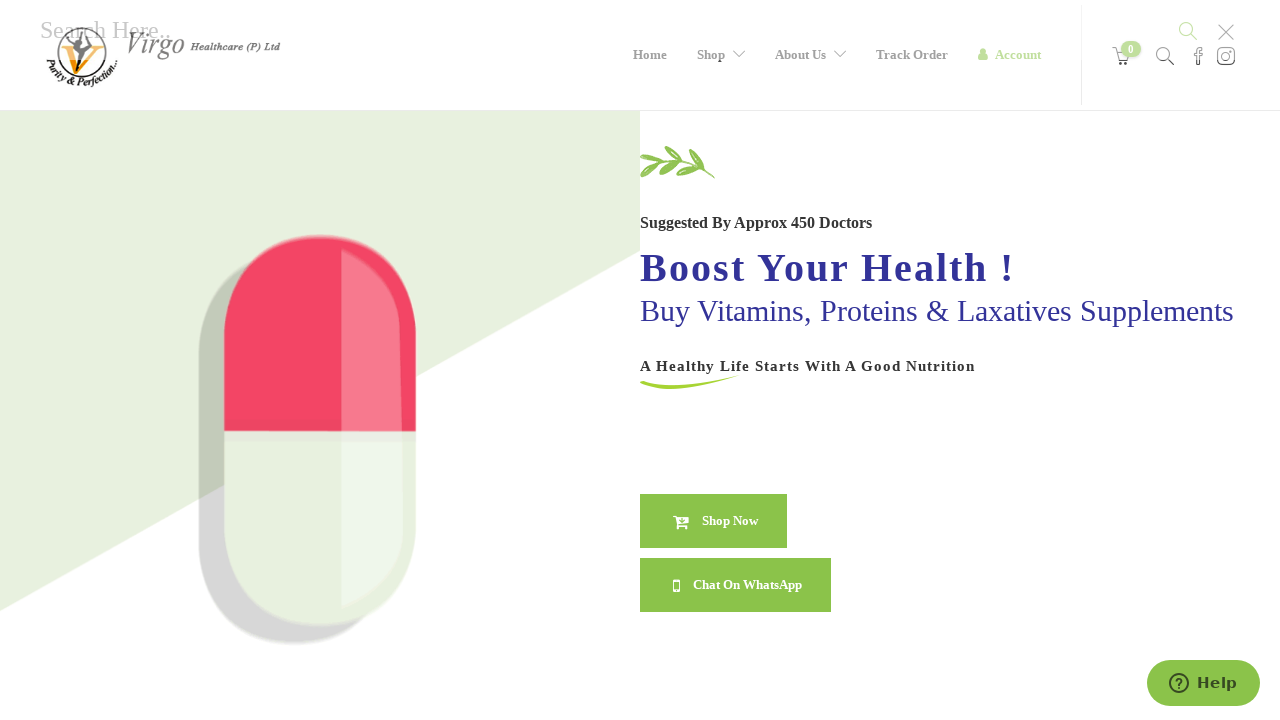

Entered product name 'Lycowerg' in search field on input[type='search'][placeholder='Search Here..']
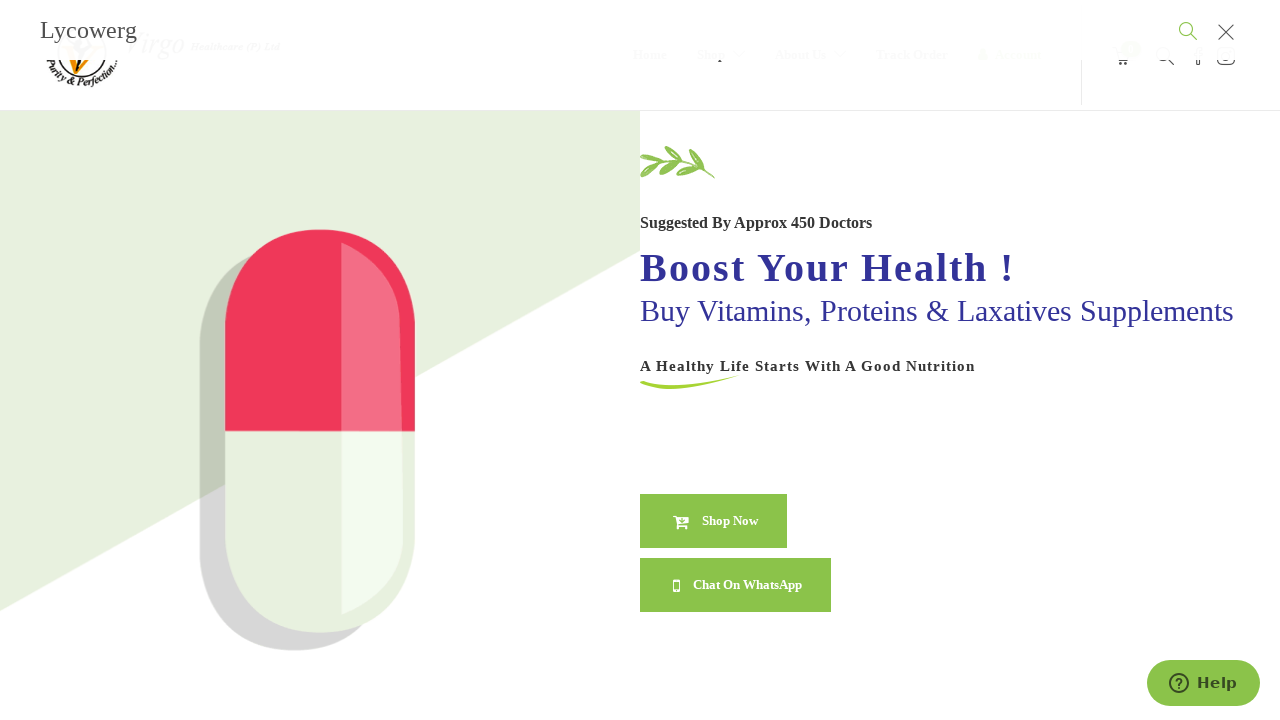

Clicked search button to submit search for Lycowerg at (1188, 31) on #header-search div div div div form button i
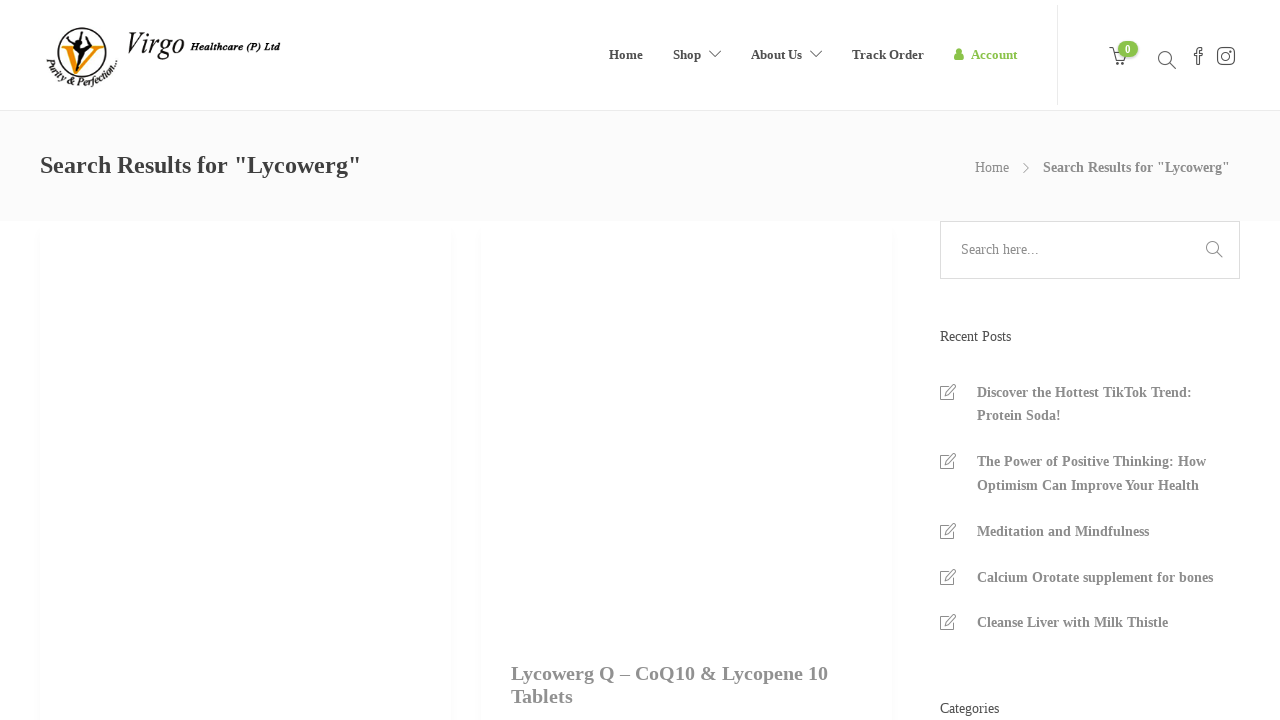

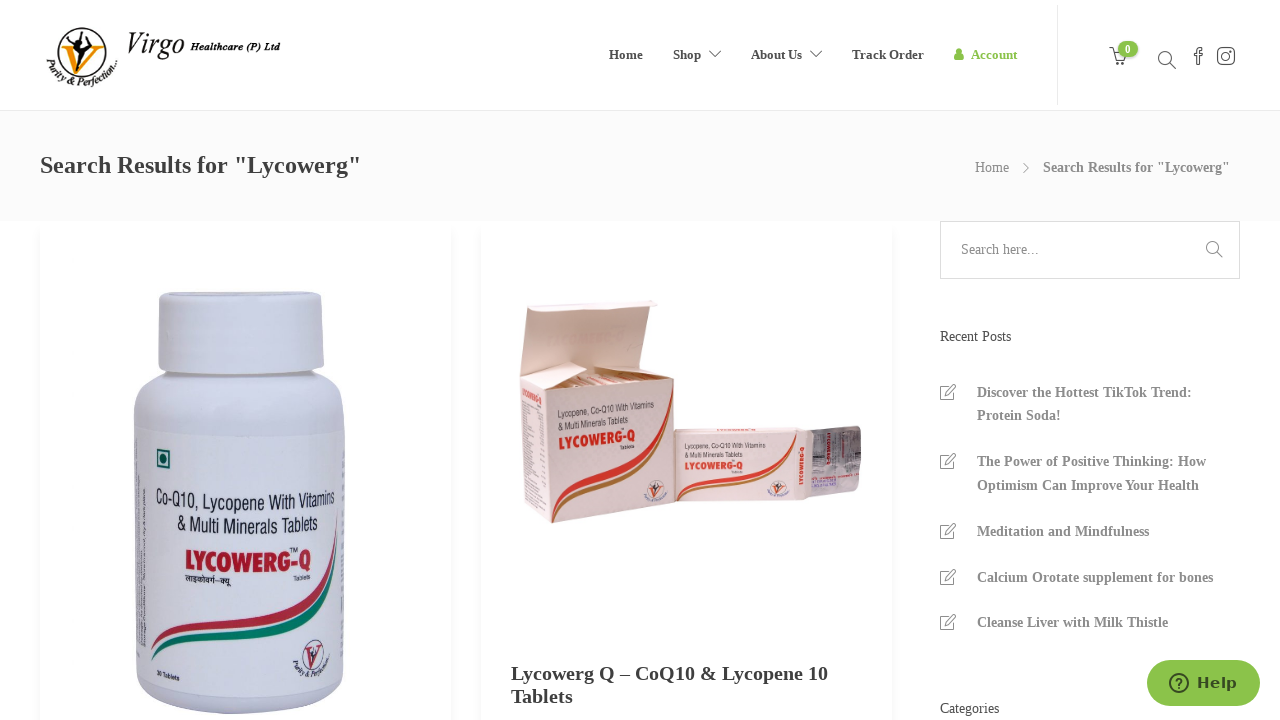